Tests a number input field by entering a value, then using arrow up/down keys to increment and decrement the value, verifying the results at each step.

Starting URL: http://the-internet.herokuapp.com/inputs

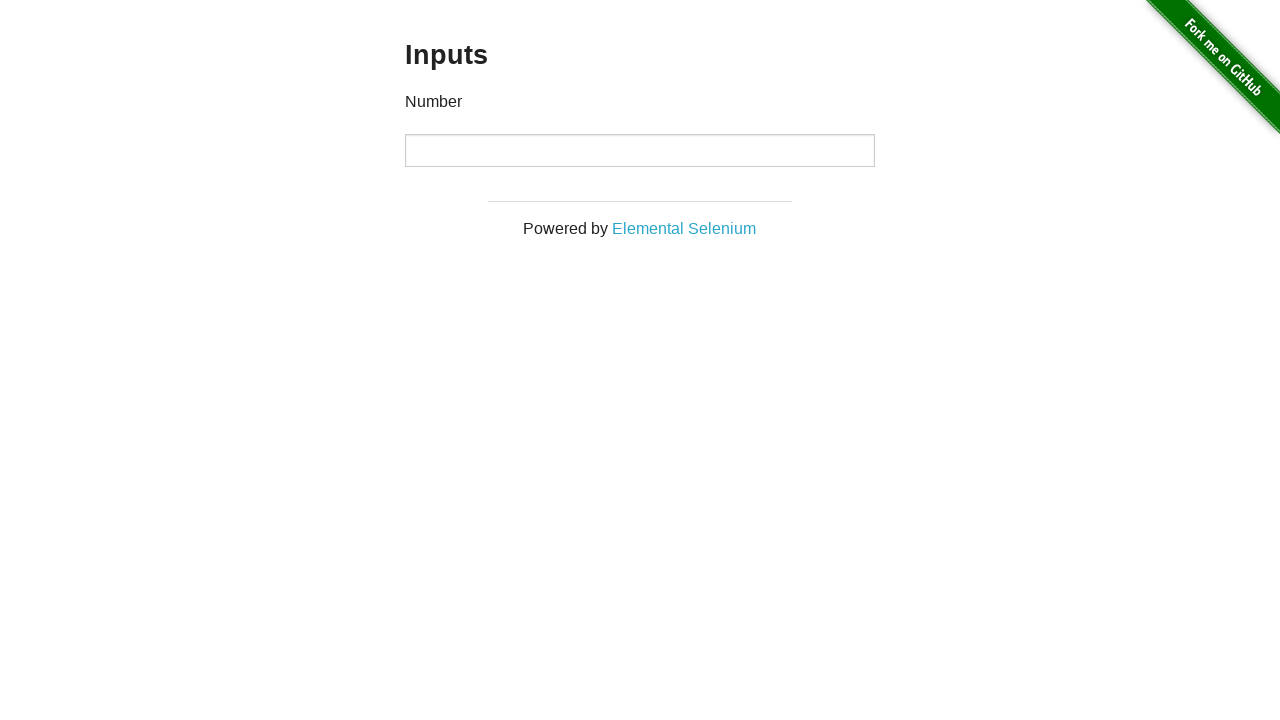

Navigated to the-internet.herokuapp.com/inputs
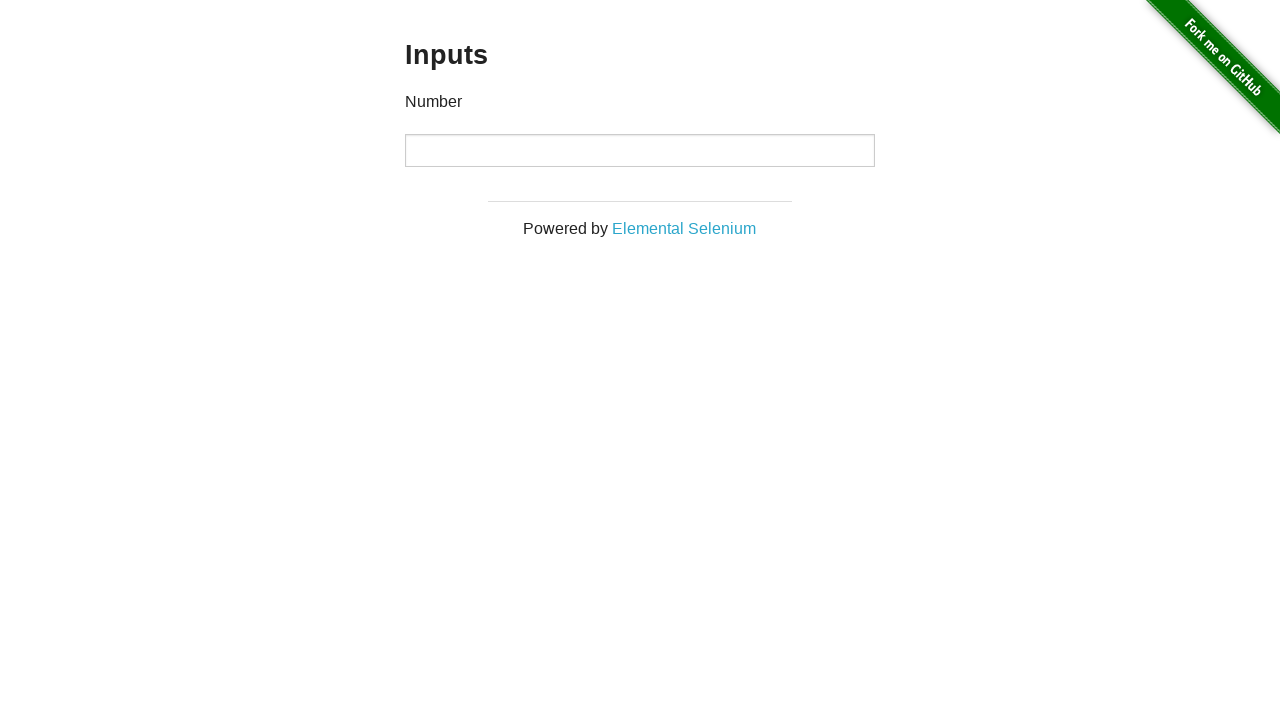

Filled number input field with value '88' on input[type='number']
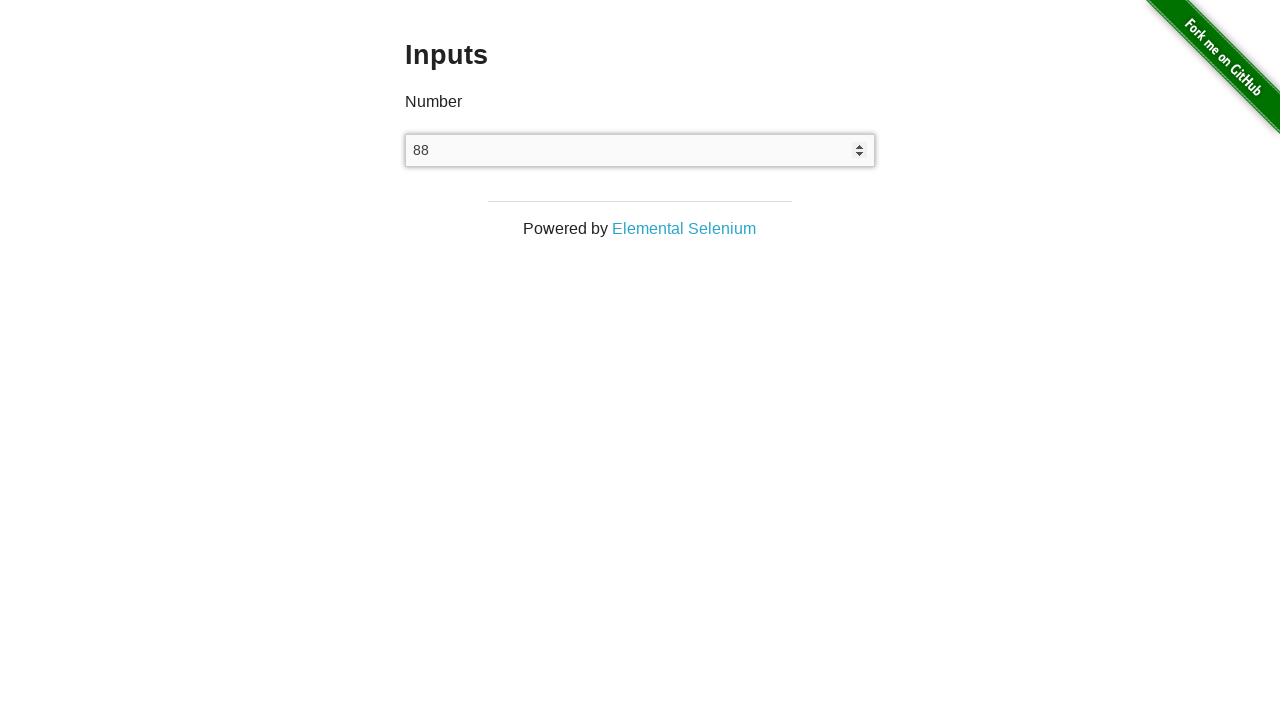

Verified initial value is '88'
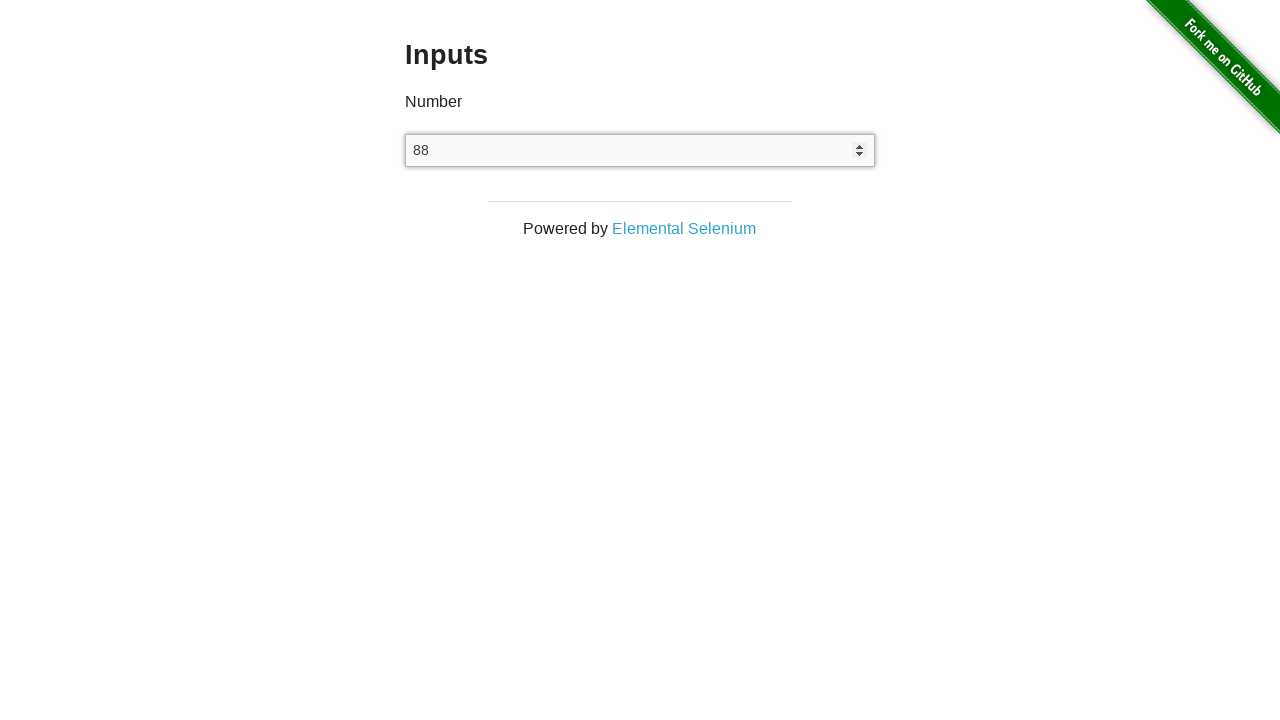

Pressed ArrowUp key to increment value on input[type='number']
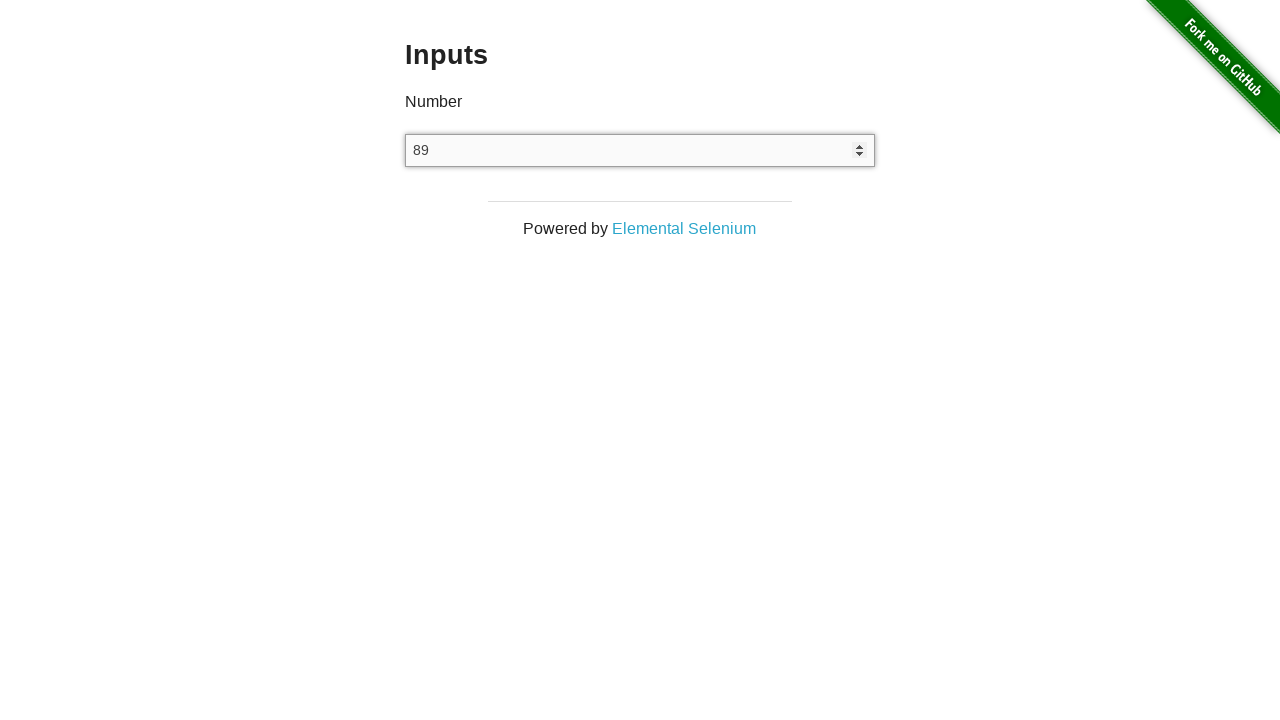

Verified value incremented to '89'
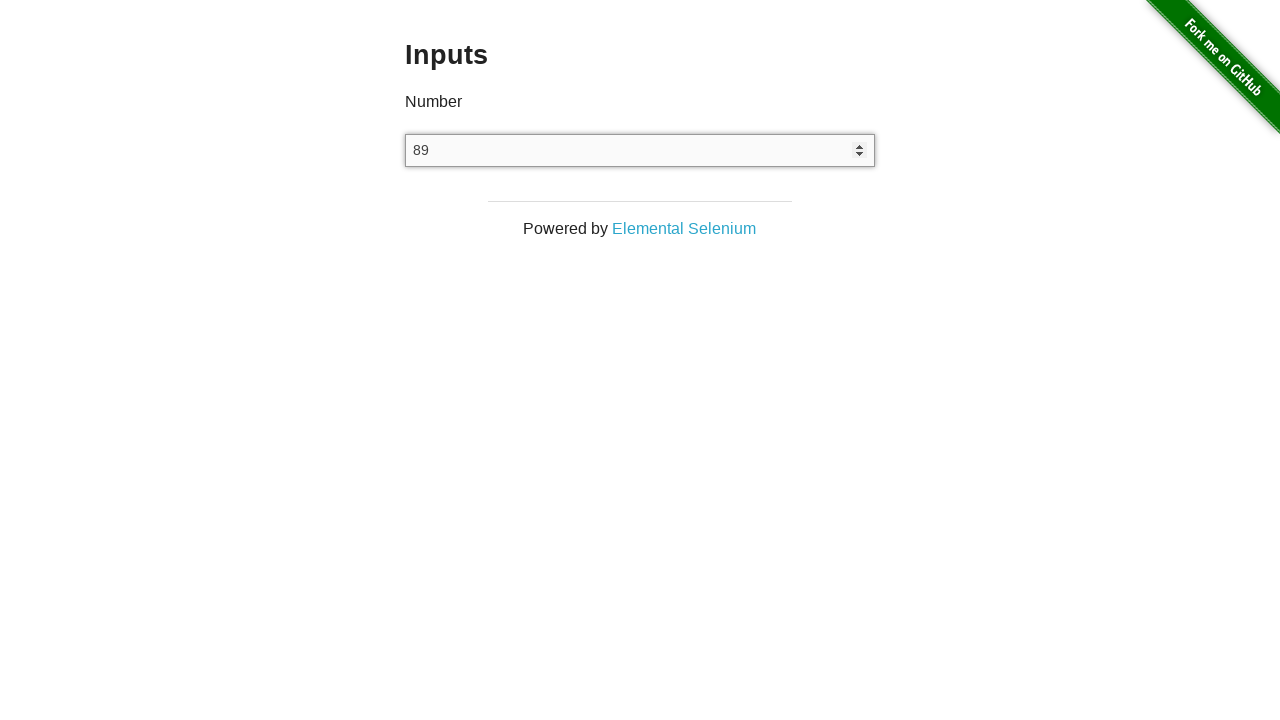

Pressed ArrowDown key (decrement 1/8) on input[type='number']
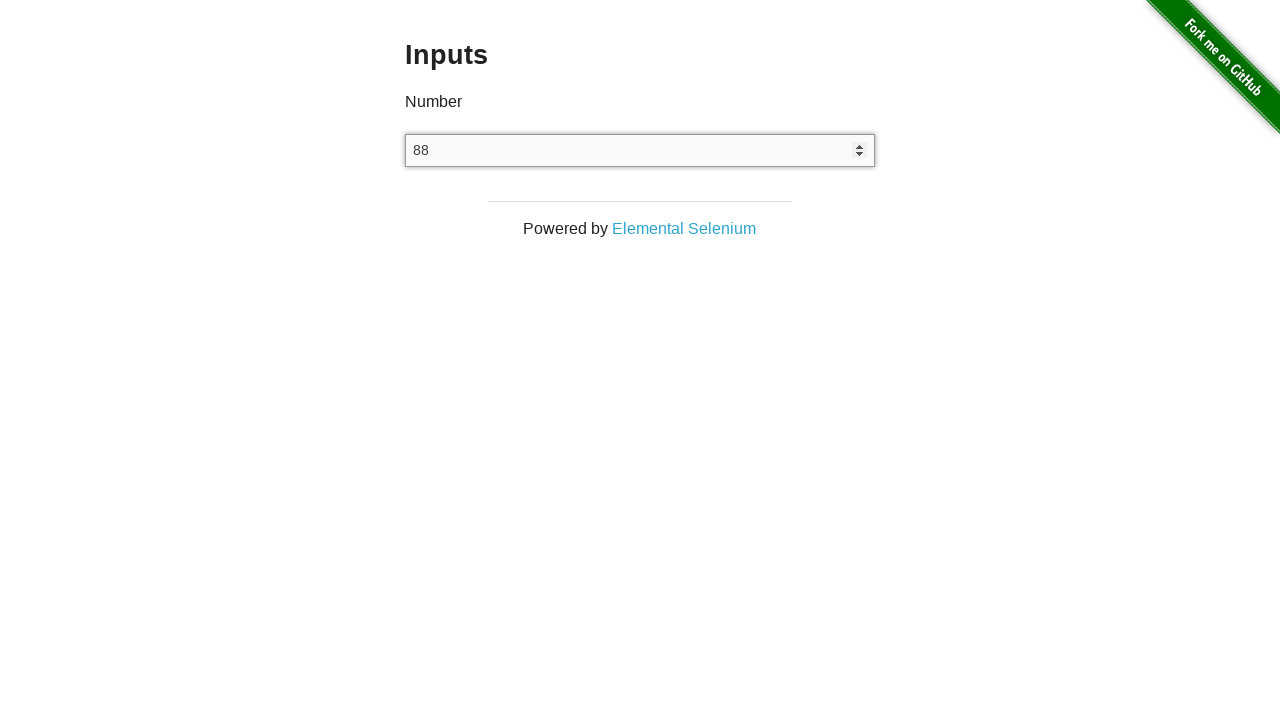

Pressed ArrowDown key (decrement 2/8) on input[type='number']
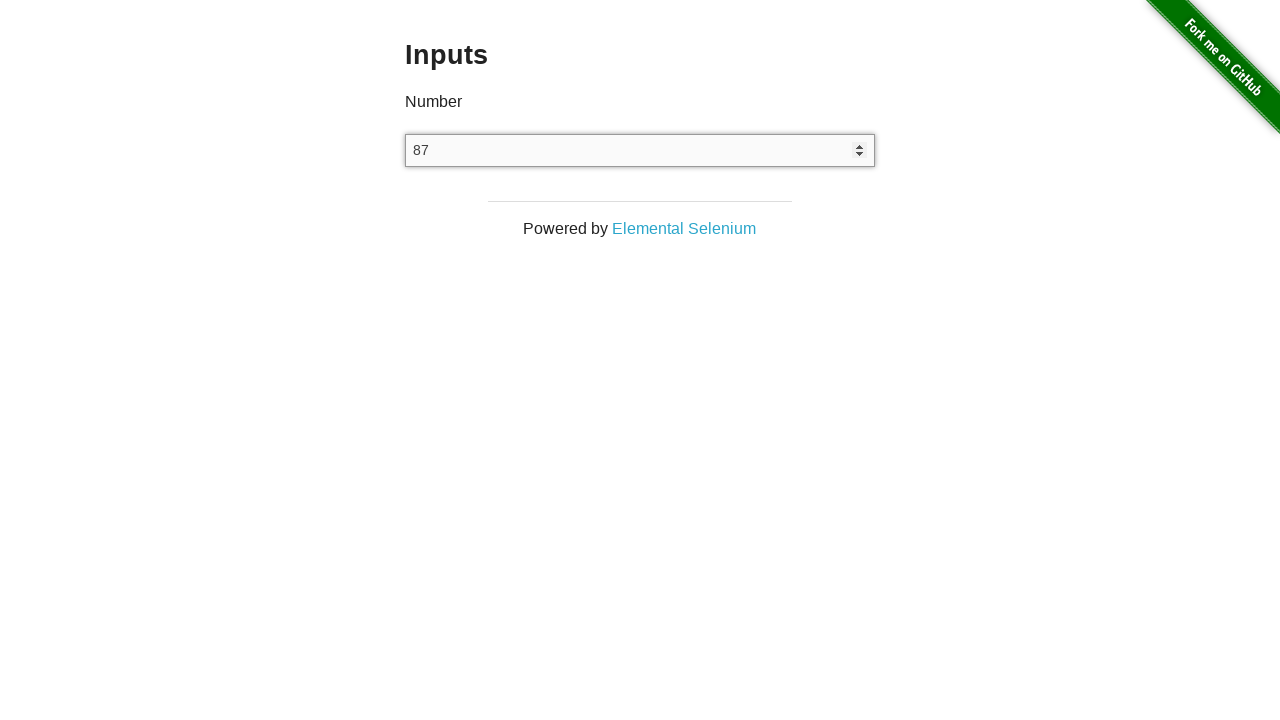

Pressed ArrowDown key (decrement 3/8) on input[type='number']
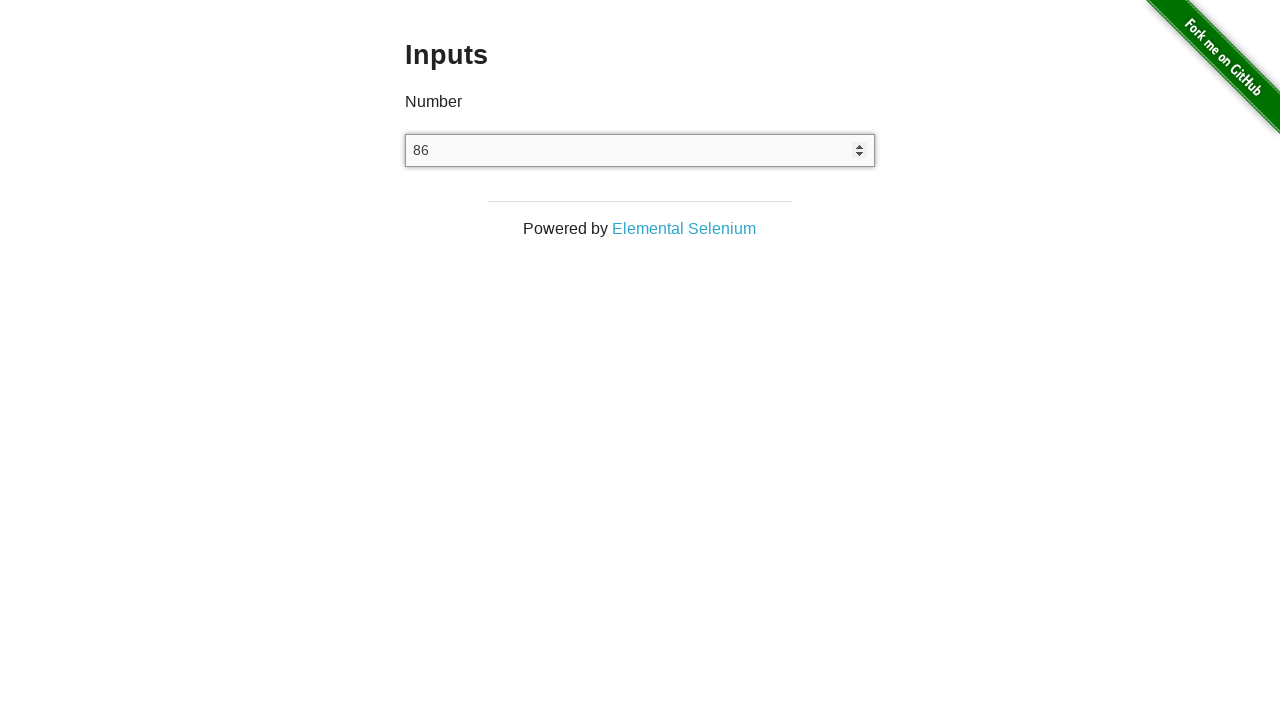

Pressed ArrowDown key (decrement 4/8) on input[type='number']
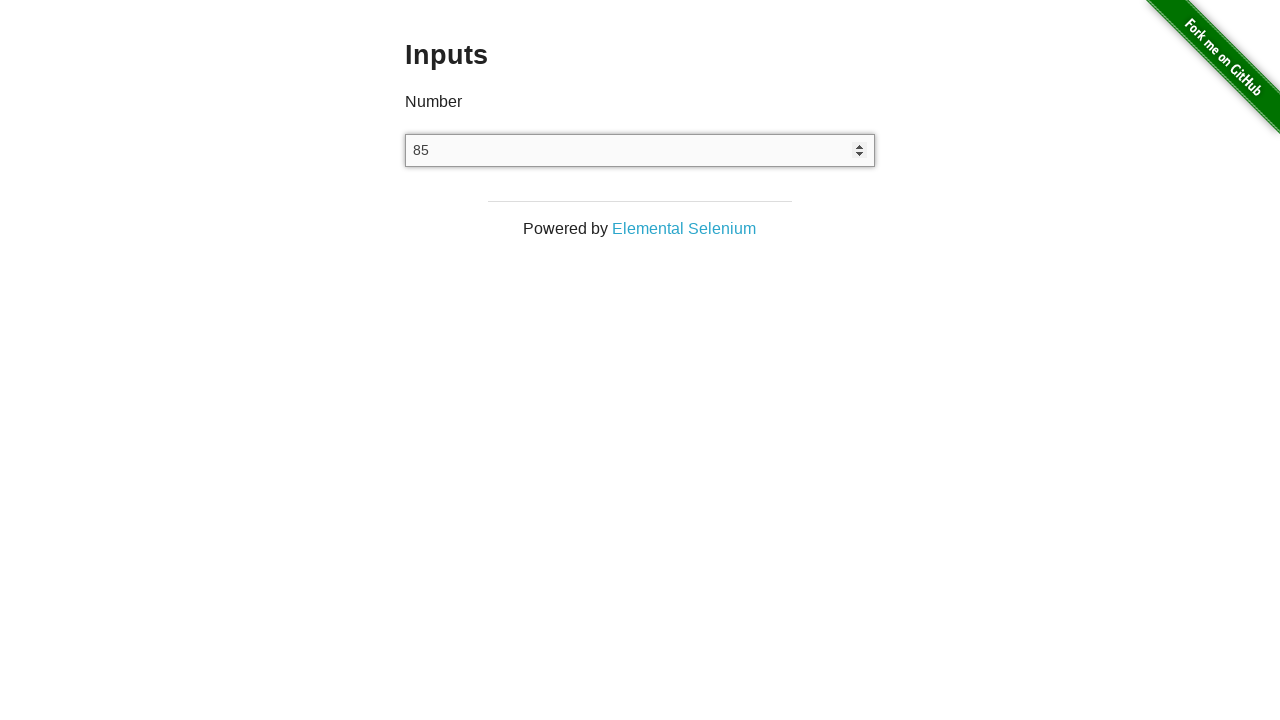

Pressed ArrowDown key (decrement 5/8) on input[type='number']
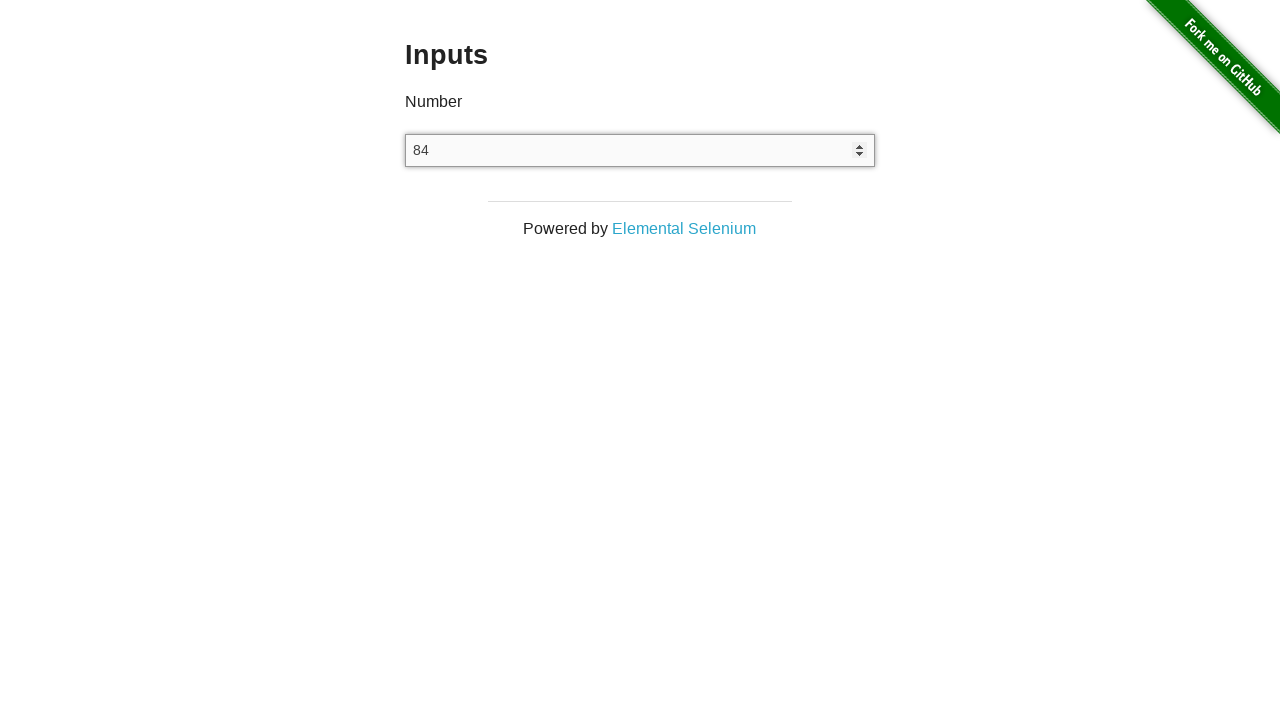

Pressed ArrowDown key (decrement 6/8) on input[type='number']
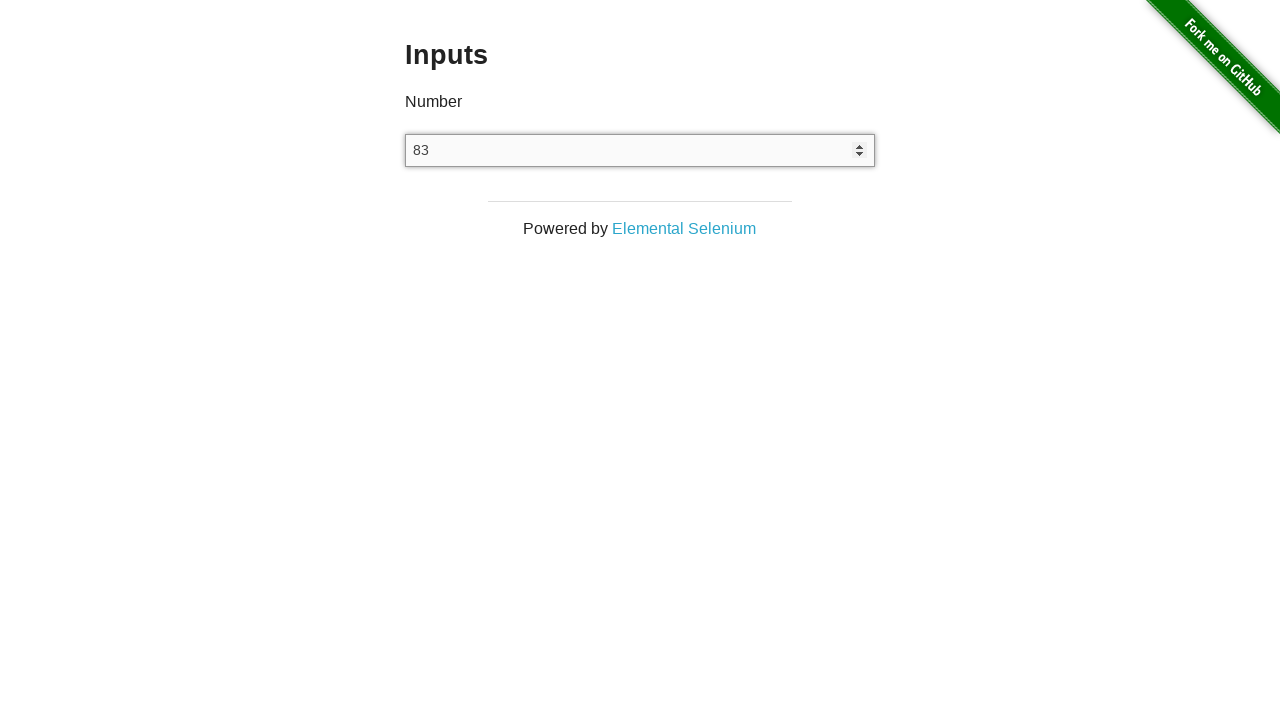

Pressed ArrowDown key (decrement 7/8) on input[type='number']
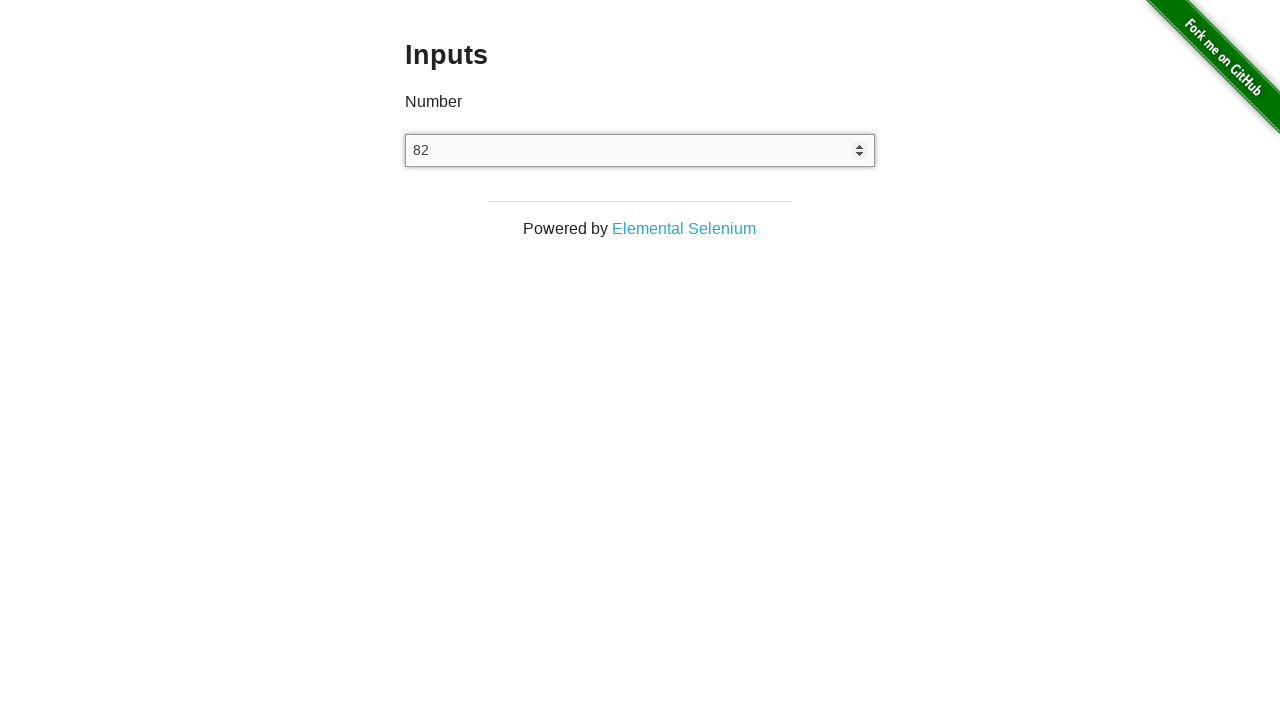

Pressed ArrowDown key (decrement 8/8) on input[type='number']
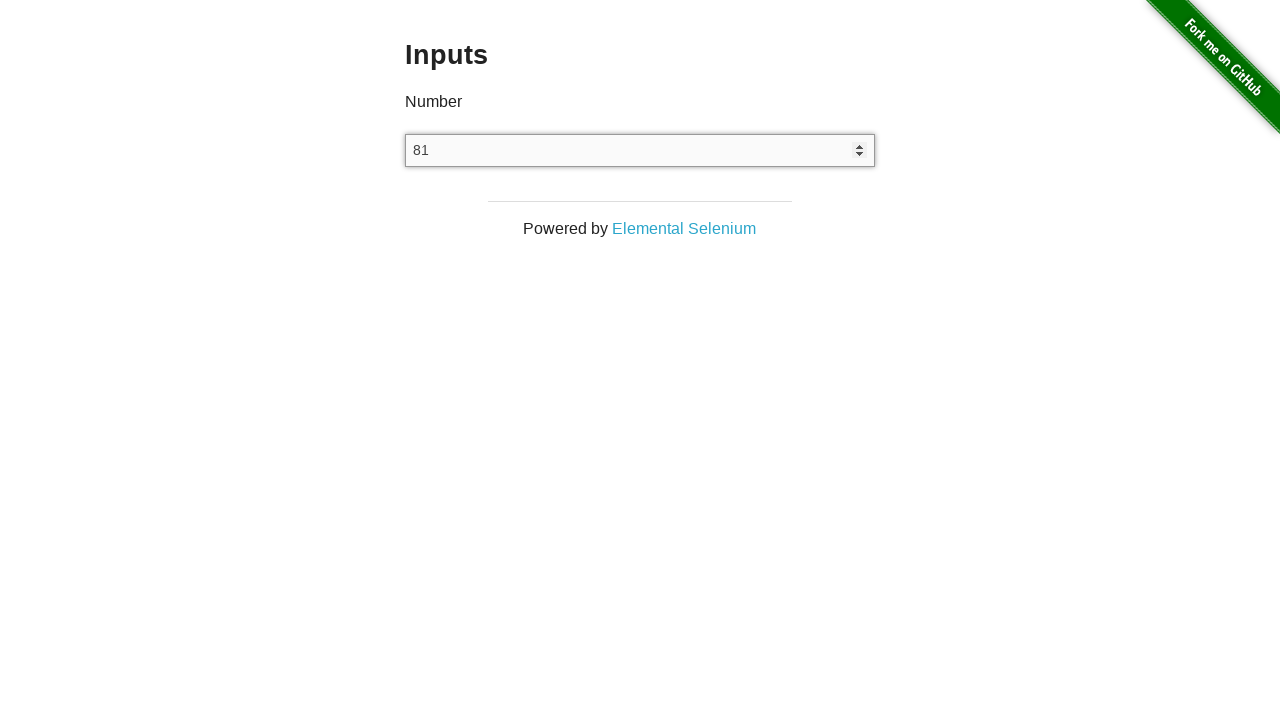

Verified final value is '81' after all decrements
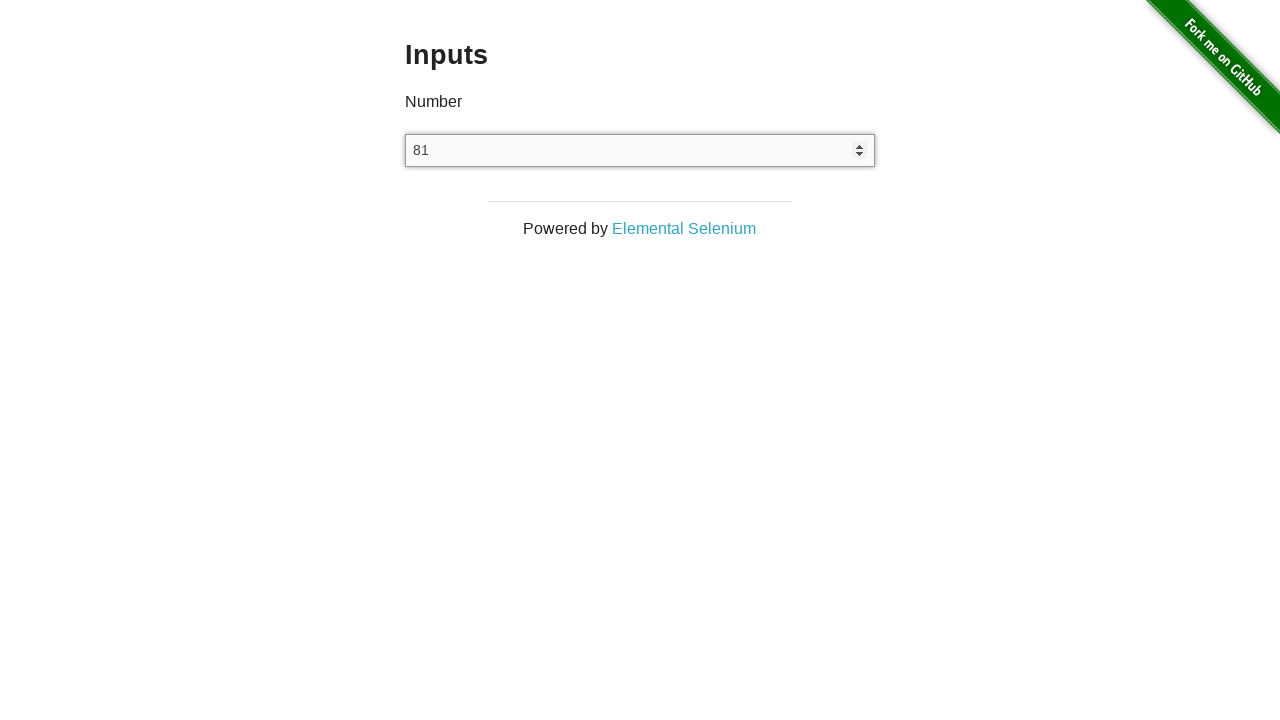

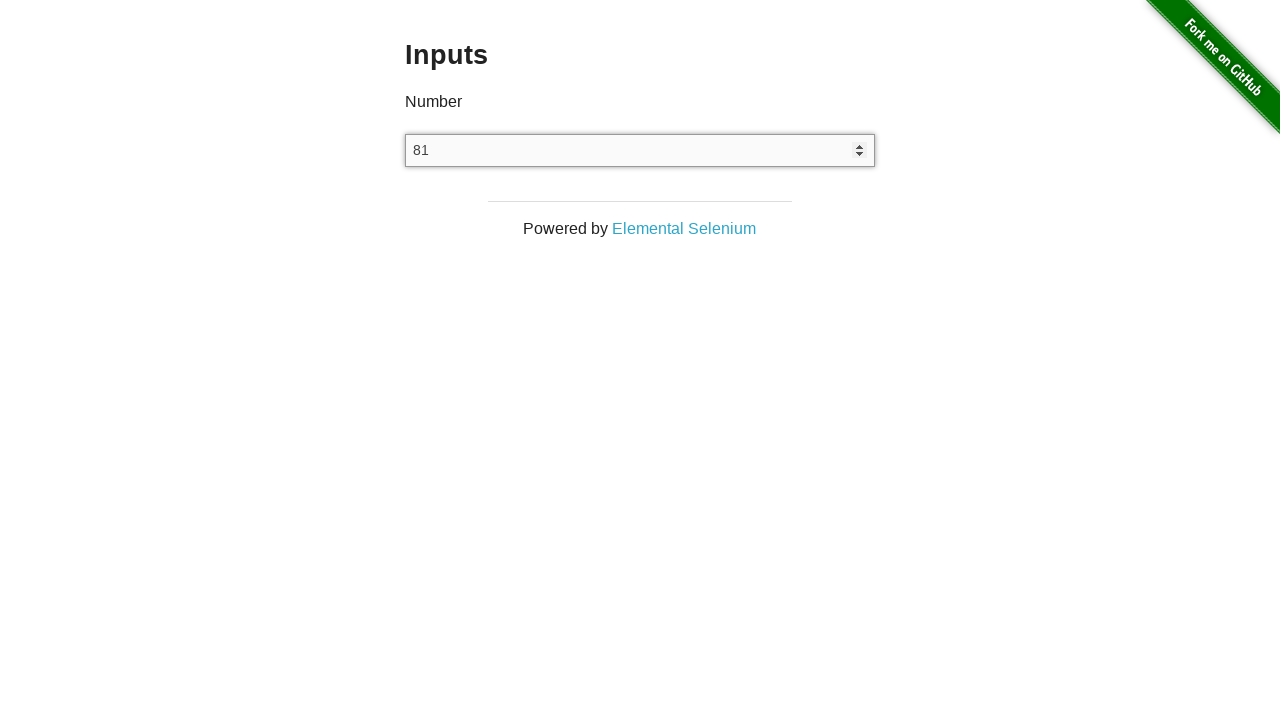